Solves a math problem on the page by extracting a value, calculating the result using a logarithmic formula, and submitting the answer along with checkbox and radio button selections

Starting URL: http://suninjuly.github.io/math.html

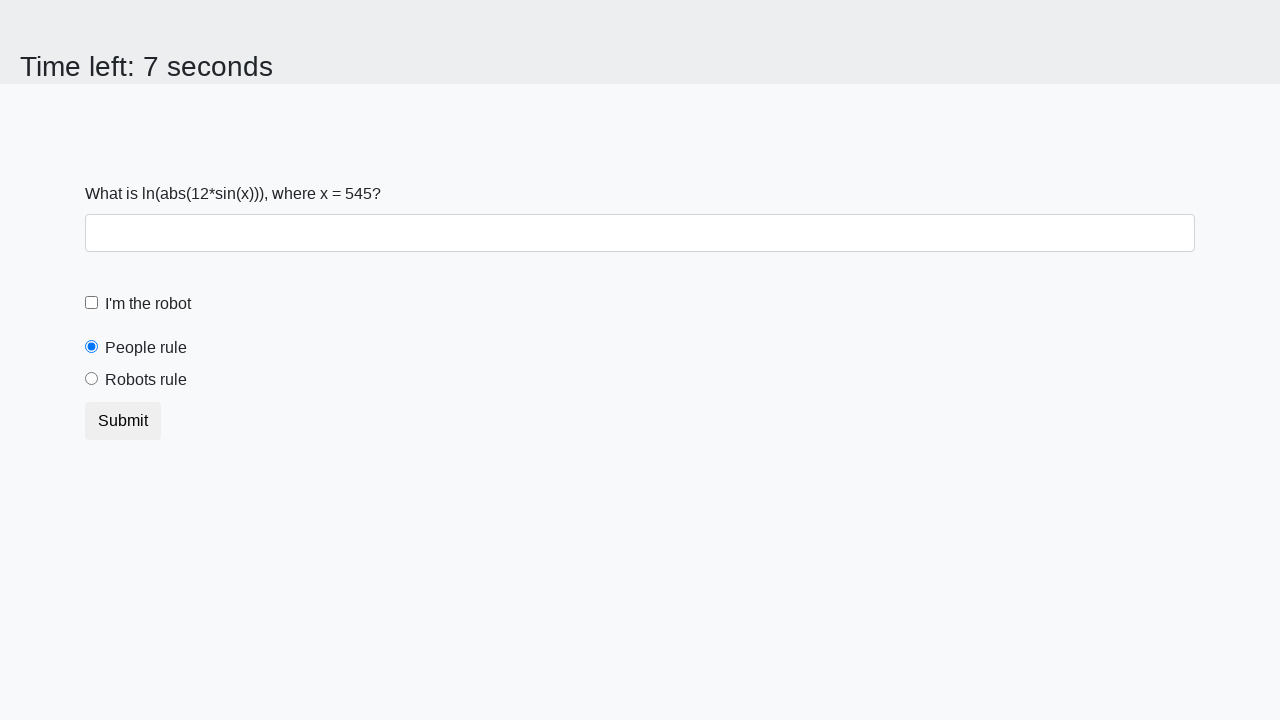

Extracted numeric value from math problem
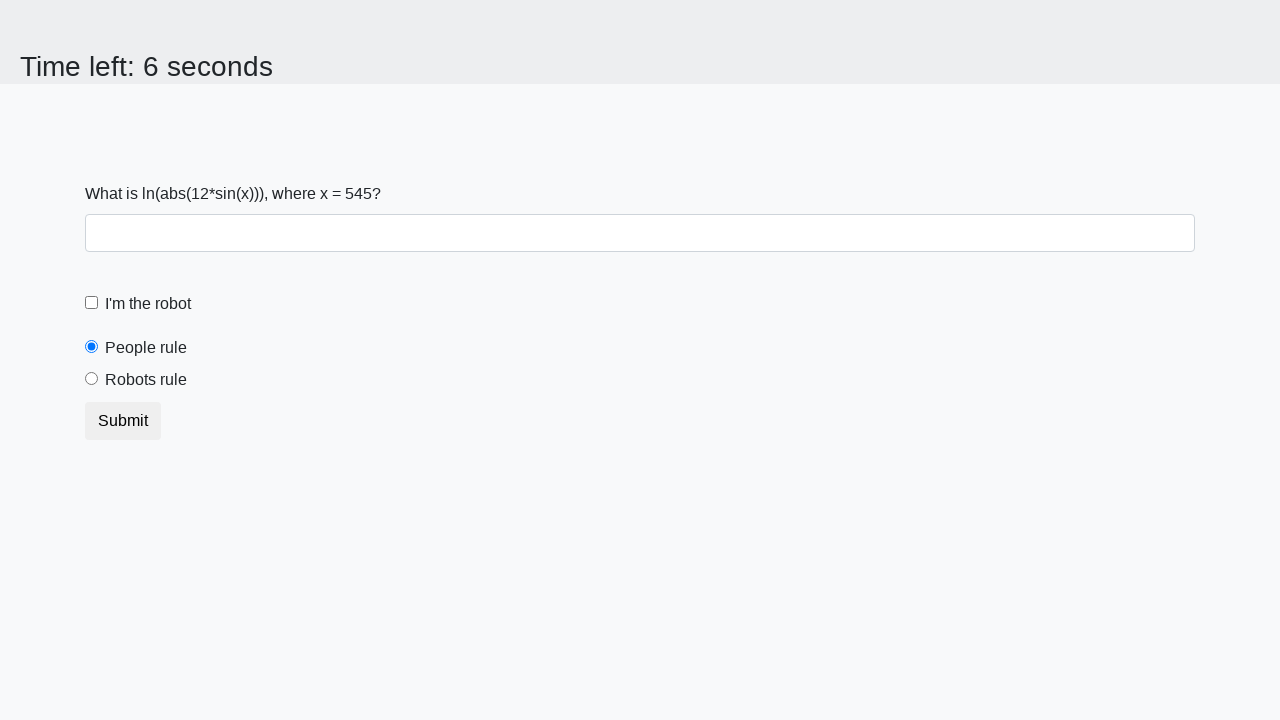

Calculated result using logarithmic formula: log(abs(12*sin(x)))
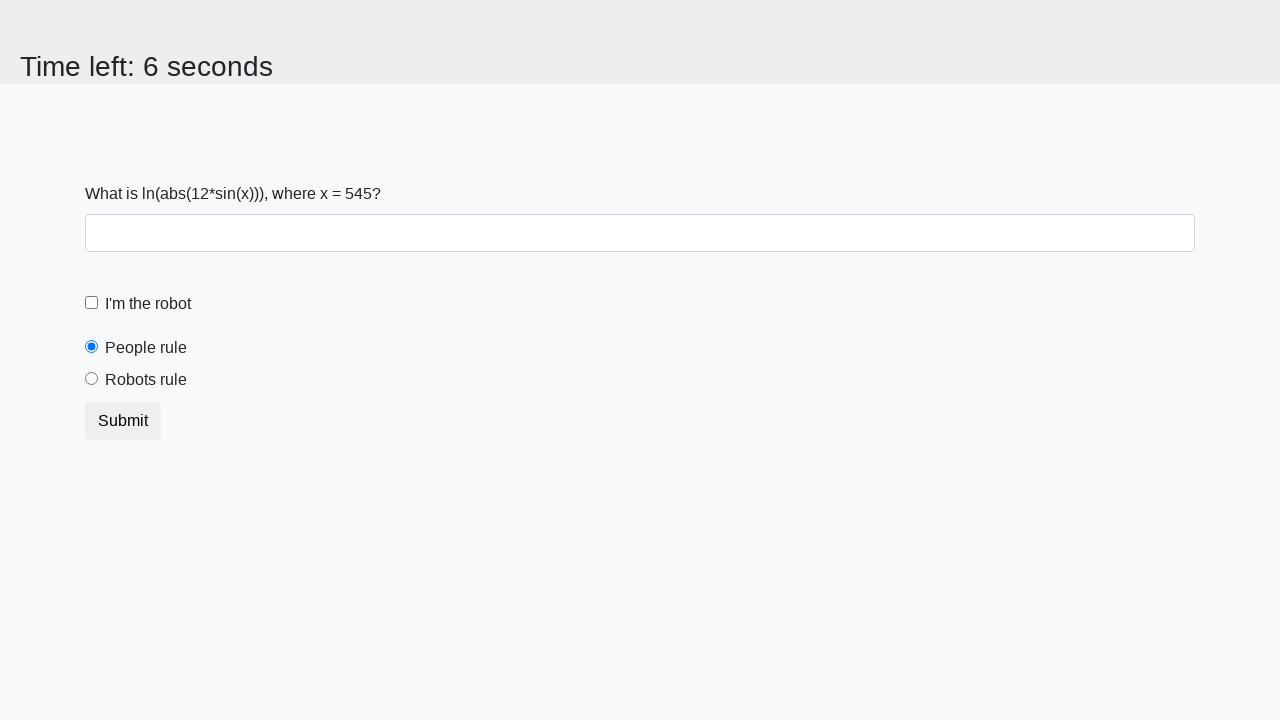

Filled answer field with calculated result on #answer
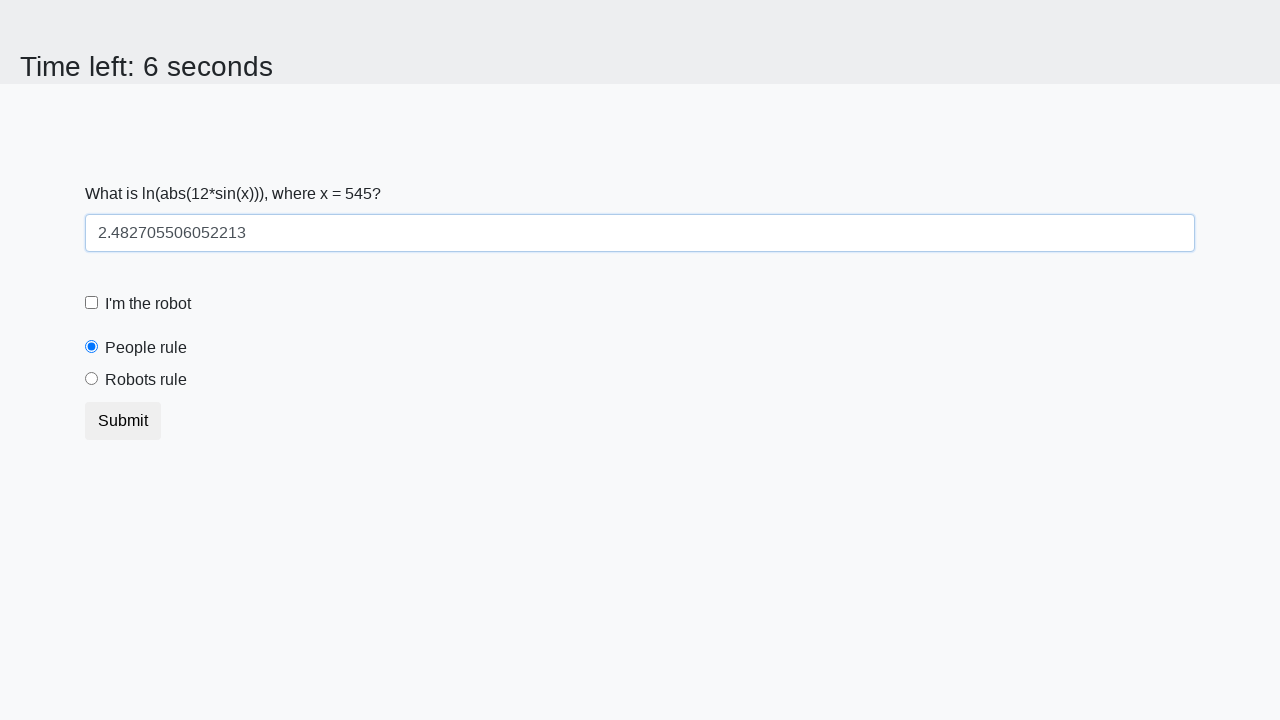

Checked the robot checkbox at (92, 303) on #robotCheckbox
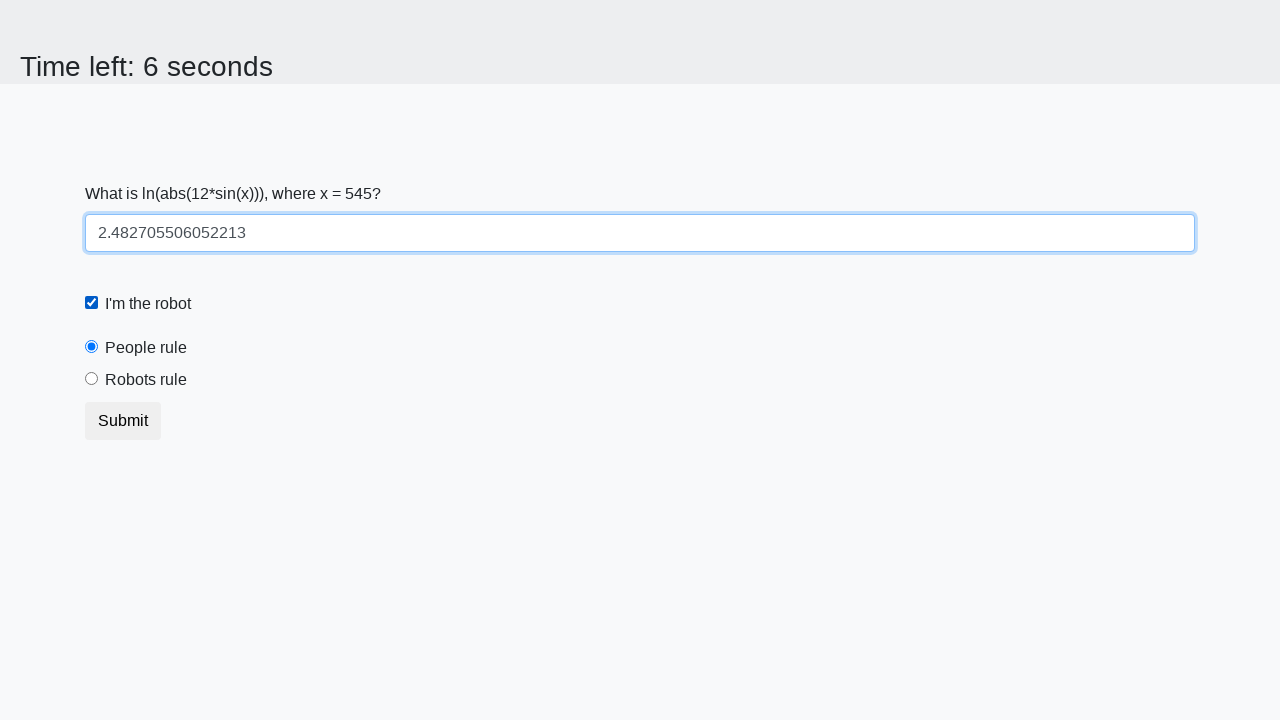

Selected the robots rule radio button at (92, 379) on #robotsRule
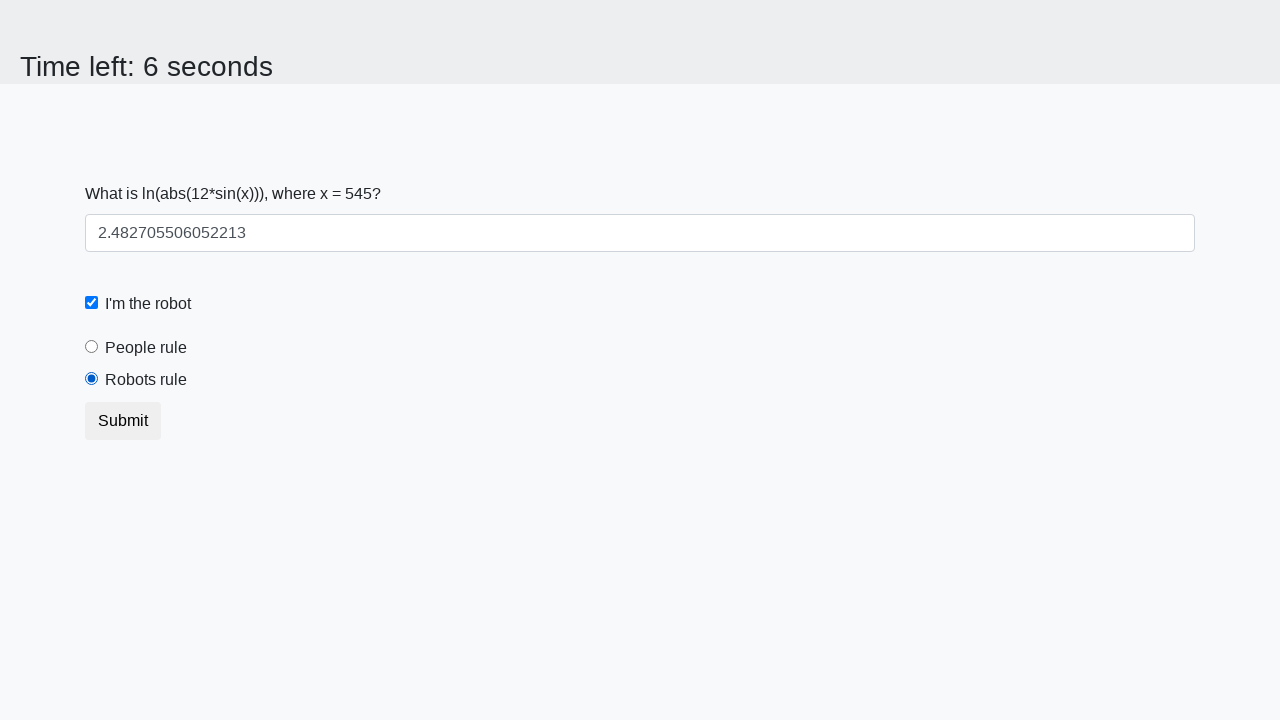

Clicked submit button to submit the form at (123, 421) on .btn
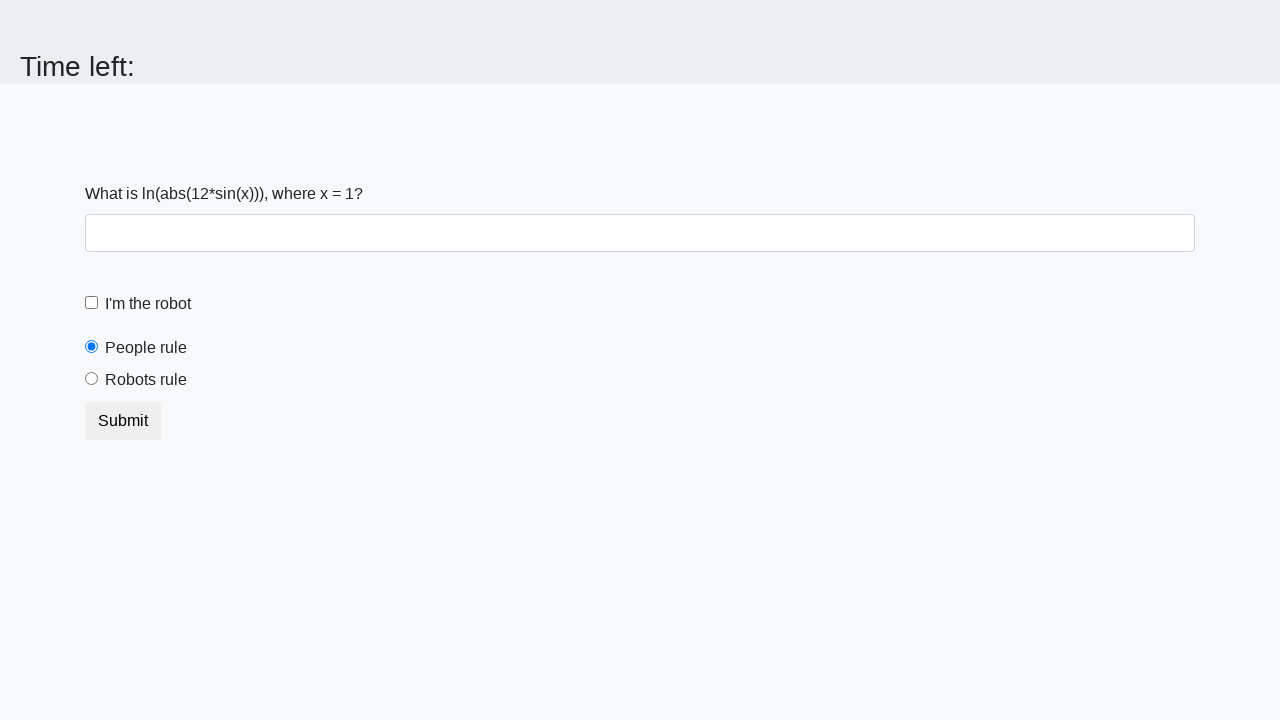

Waited for page to process submission
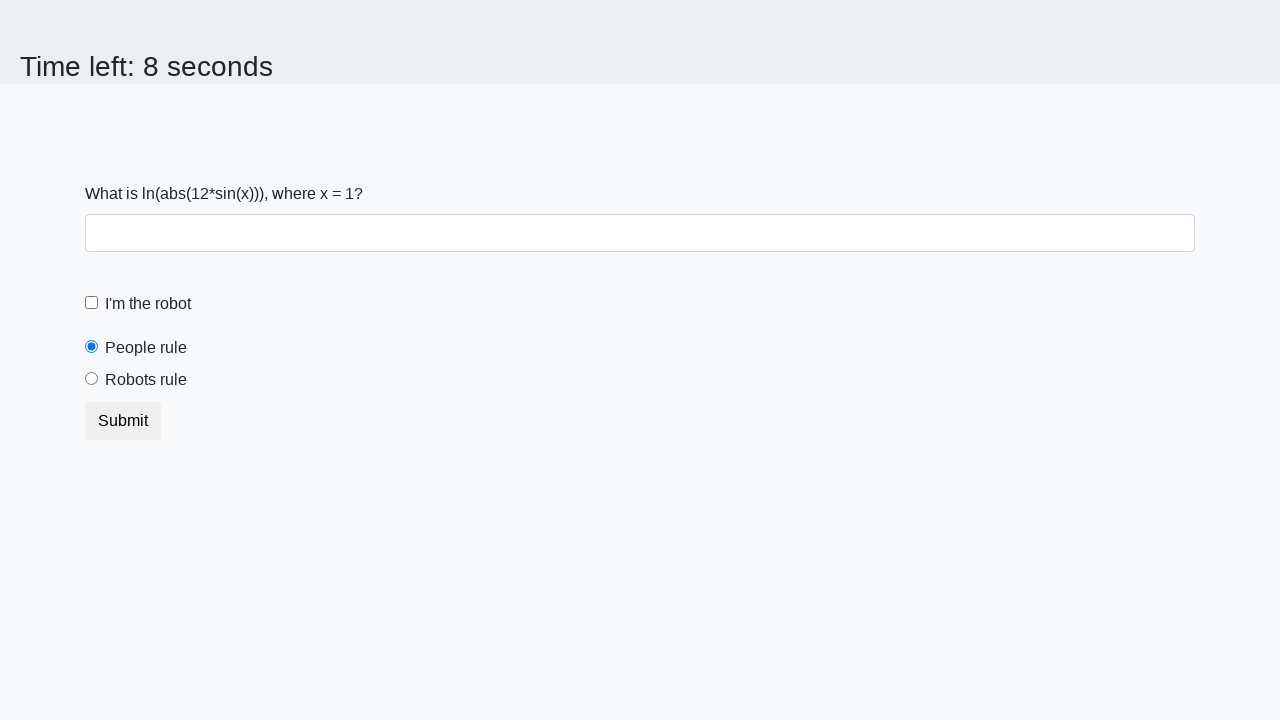

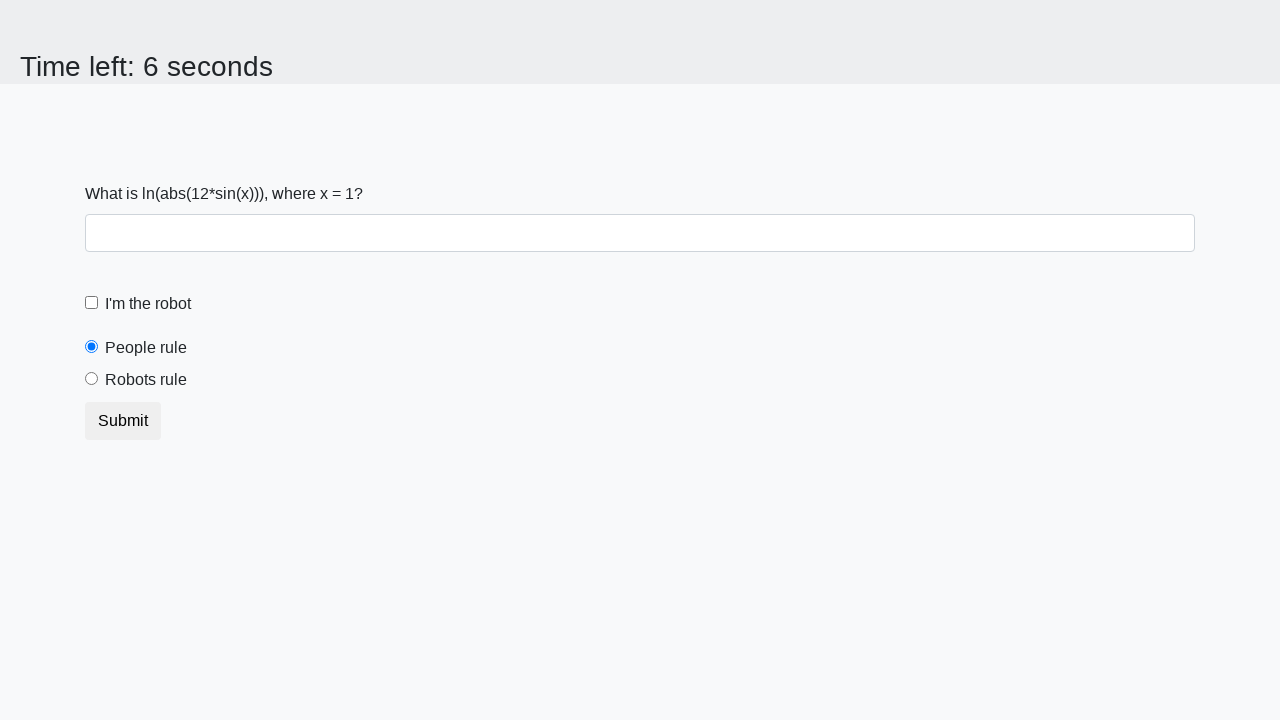